Tests window handle functionality using array-based window switching to verify page titles across multiple windows.

Starting URL: https://the-internet.herokuapp.com/windows

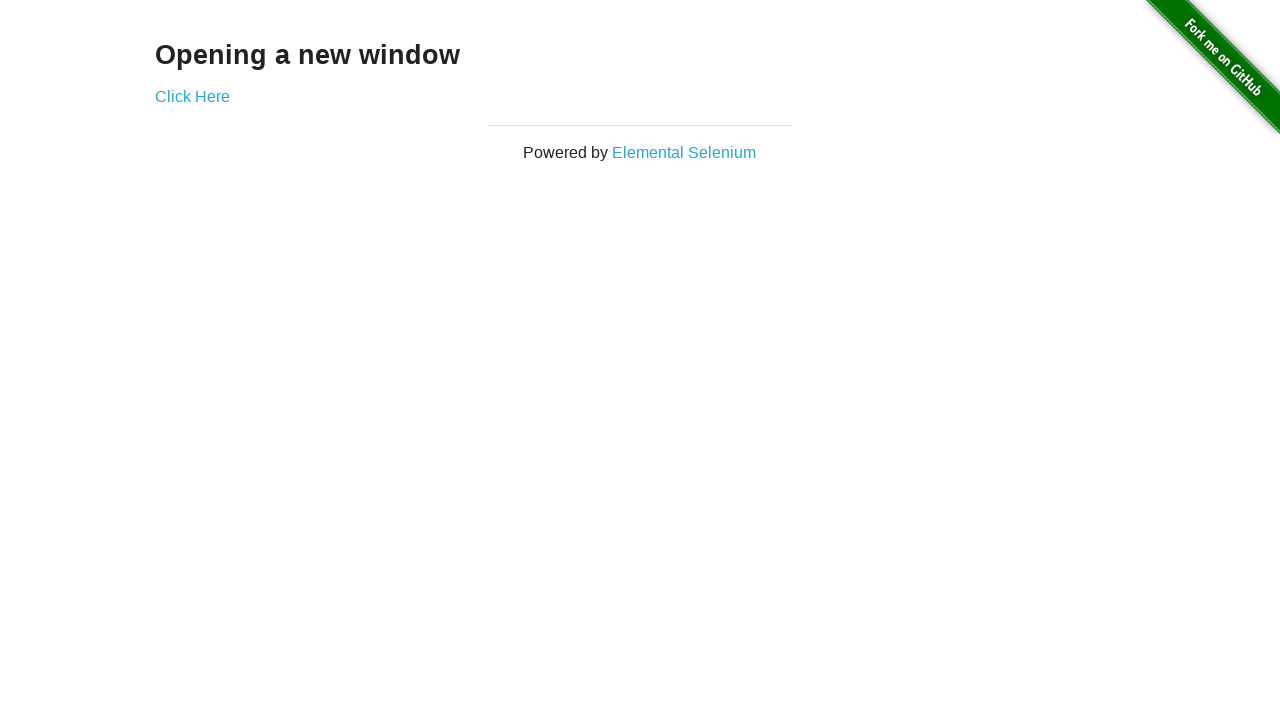

Retrieved heading text from first page
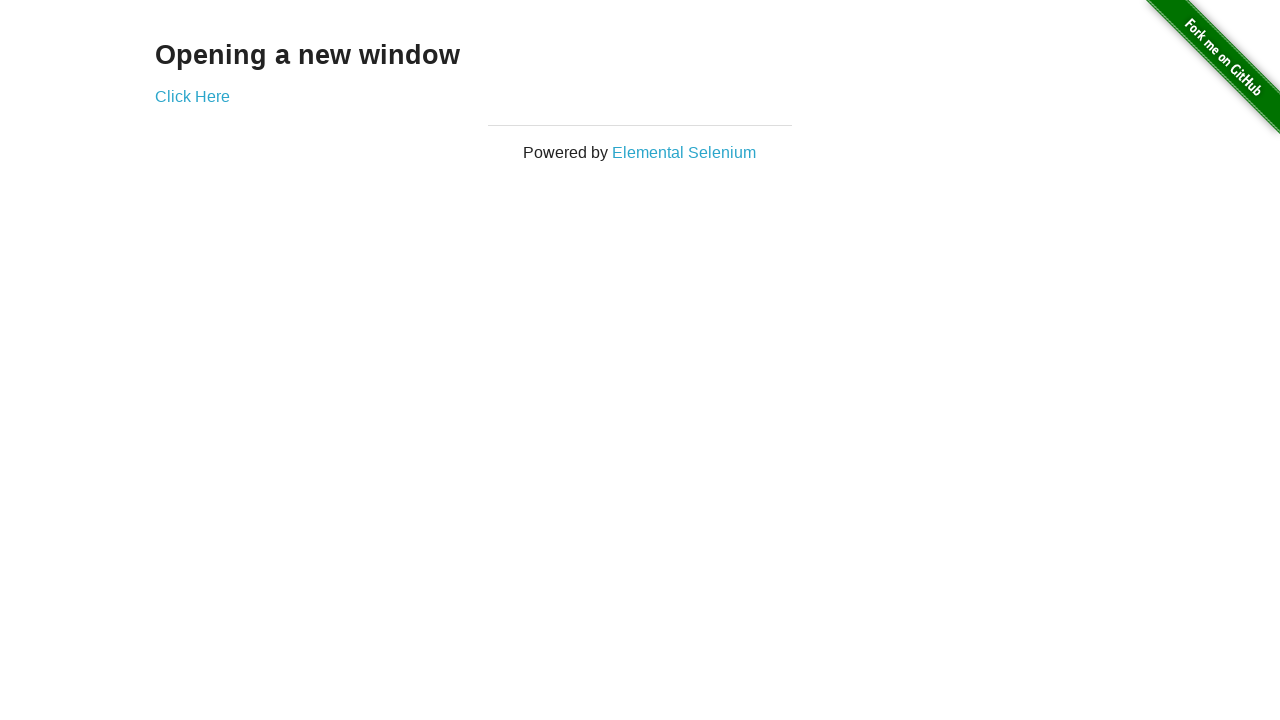

Verified heading text is 'Opening a new window'
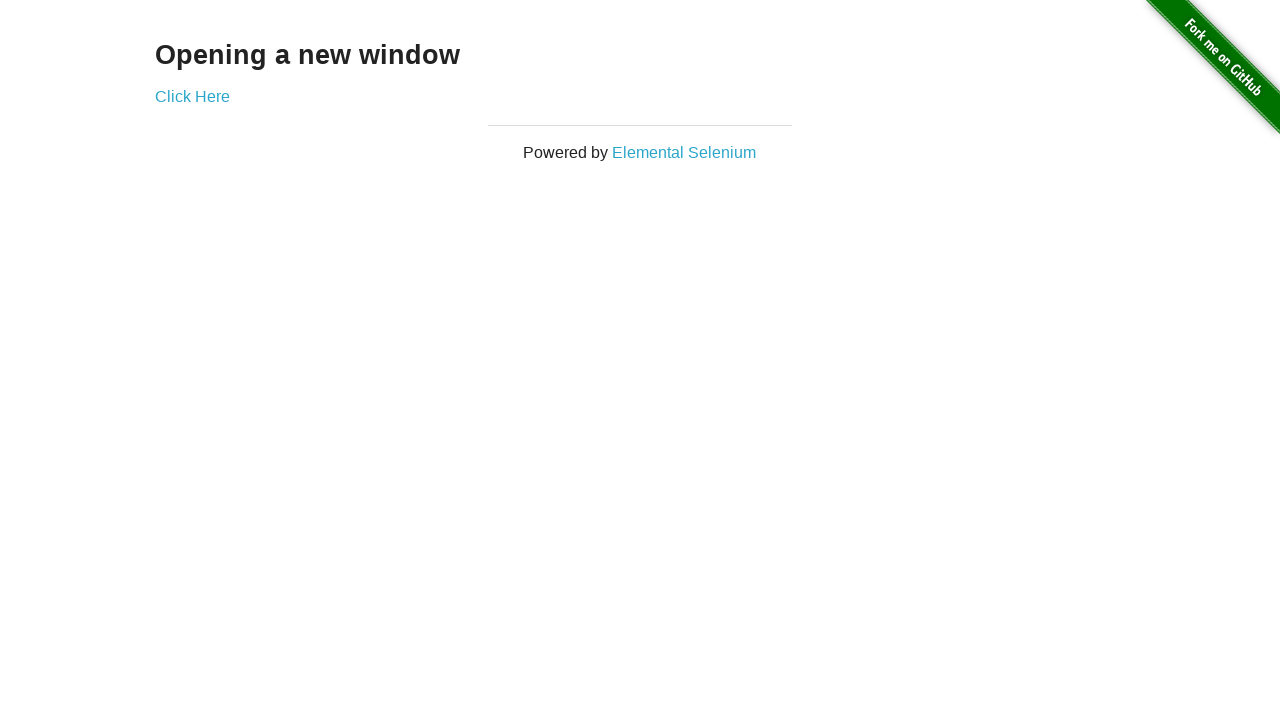

Verified first page title is 'The Internet'
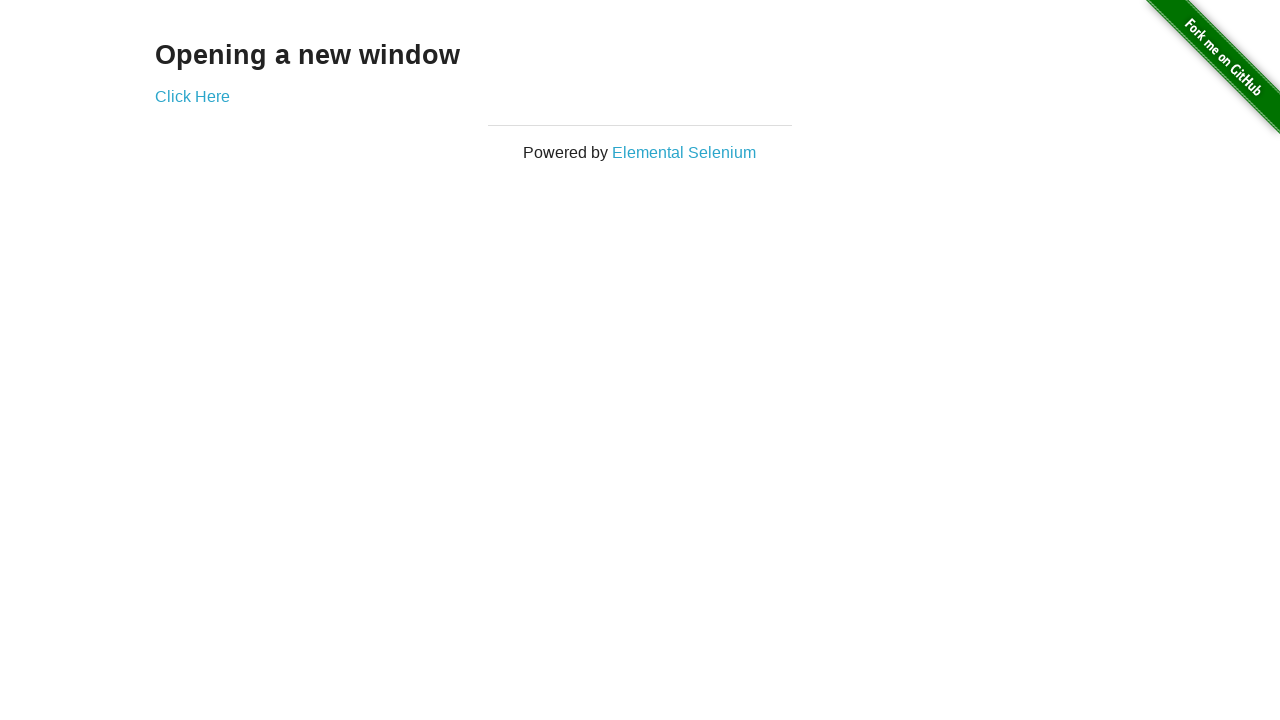

Clicked 'Click Here' link to open new window at (192, 96) on (//a)[2]
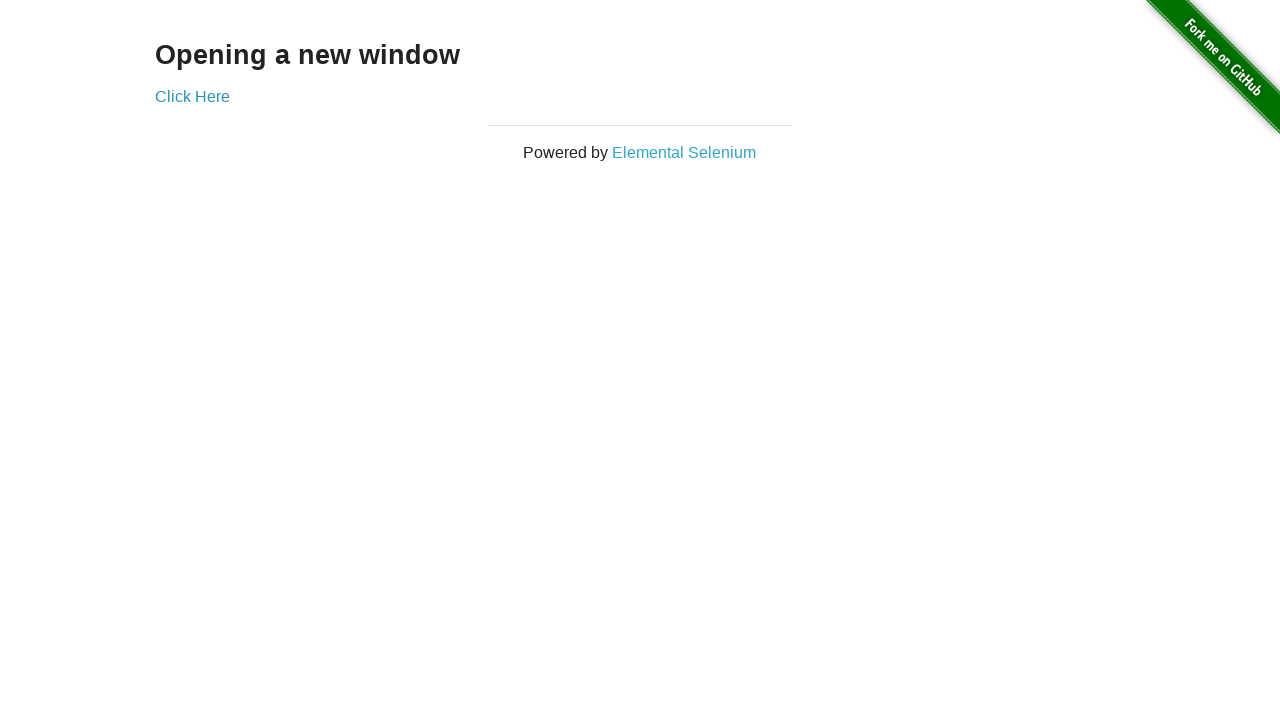

New window loaded and ready
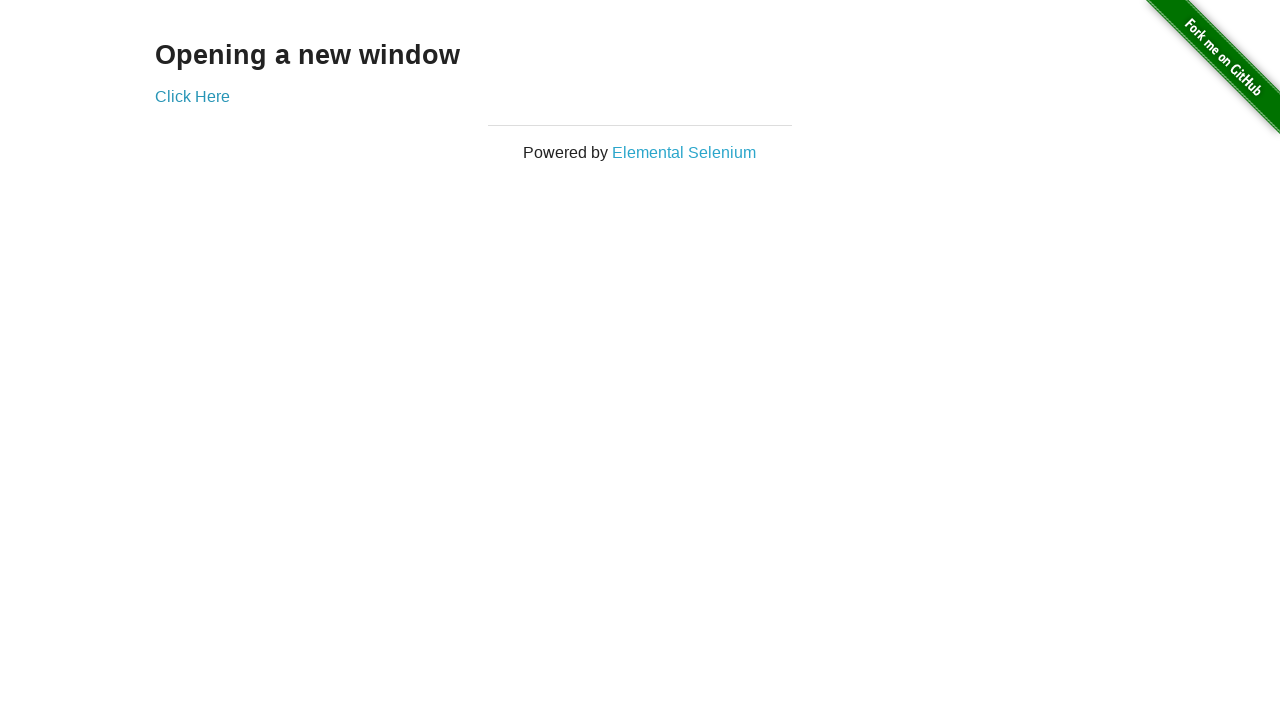

Verified new window title is 'New Window'
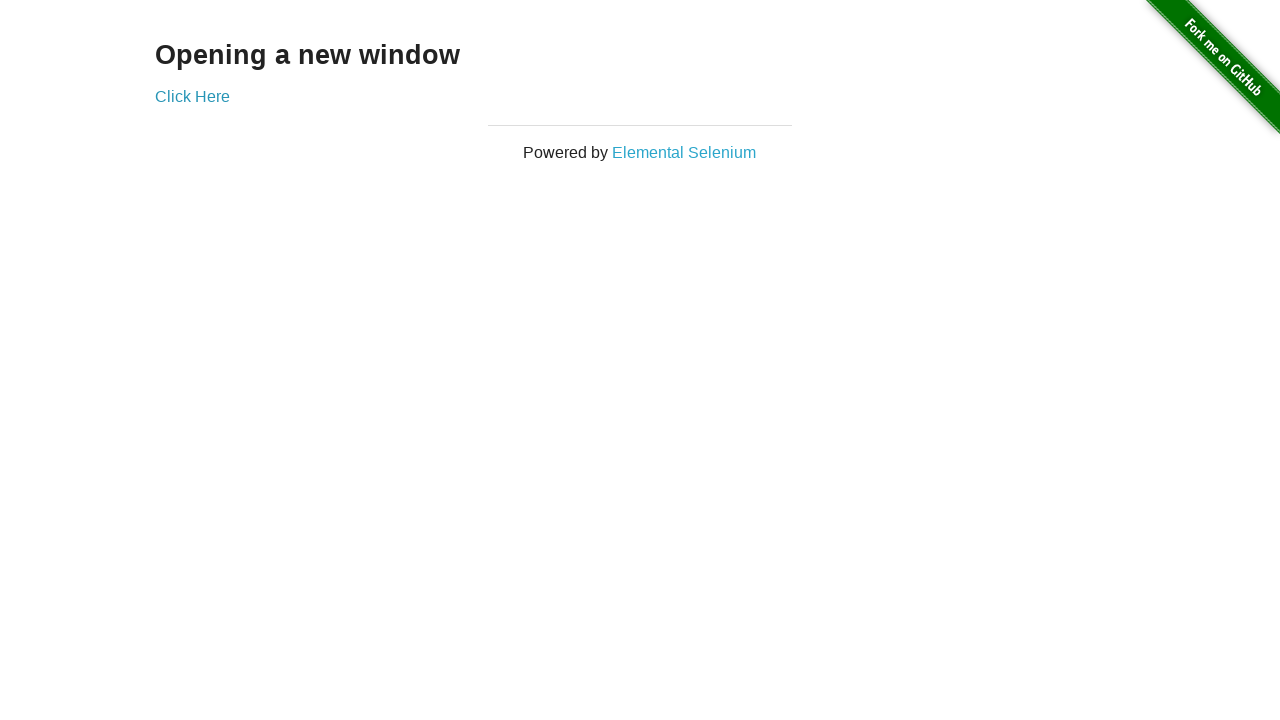

Switched to first page using bring_to_front()
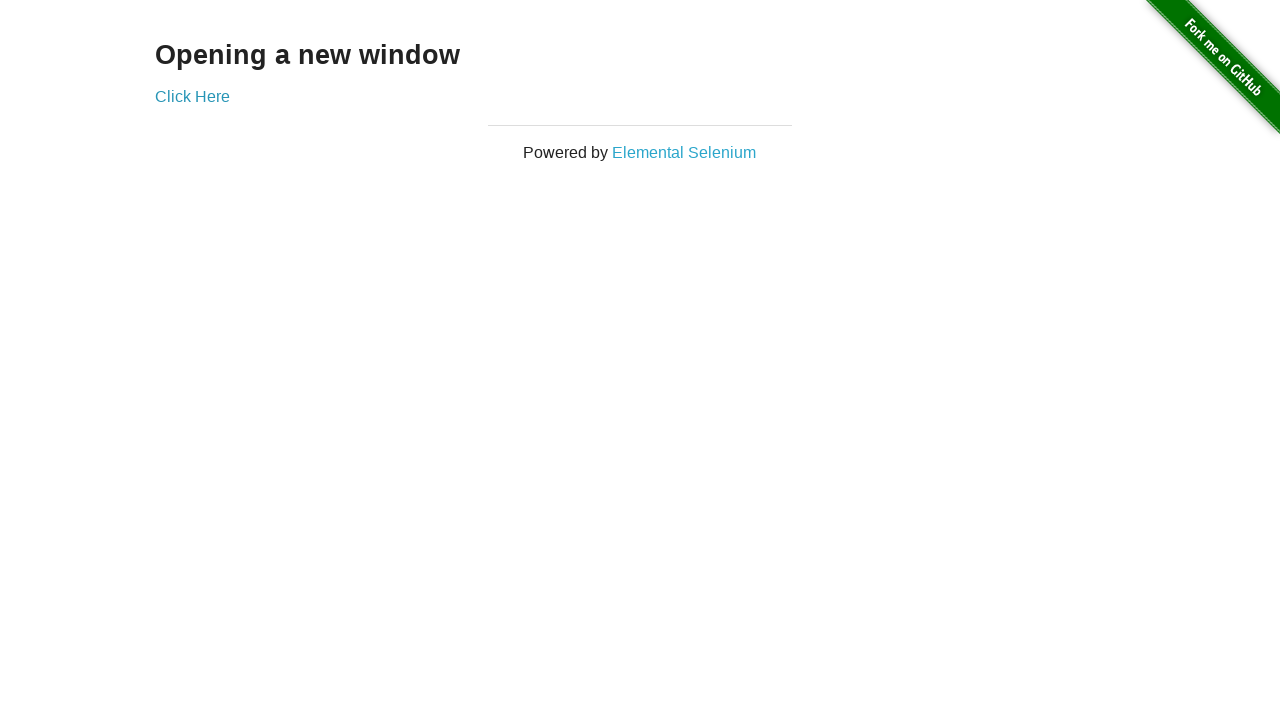

Verified first page title is still 'The Internet'
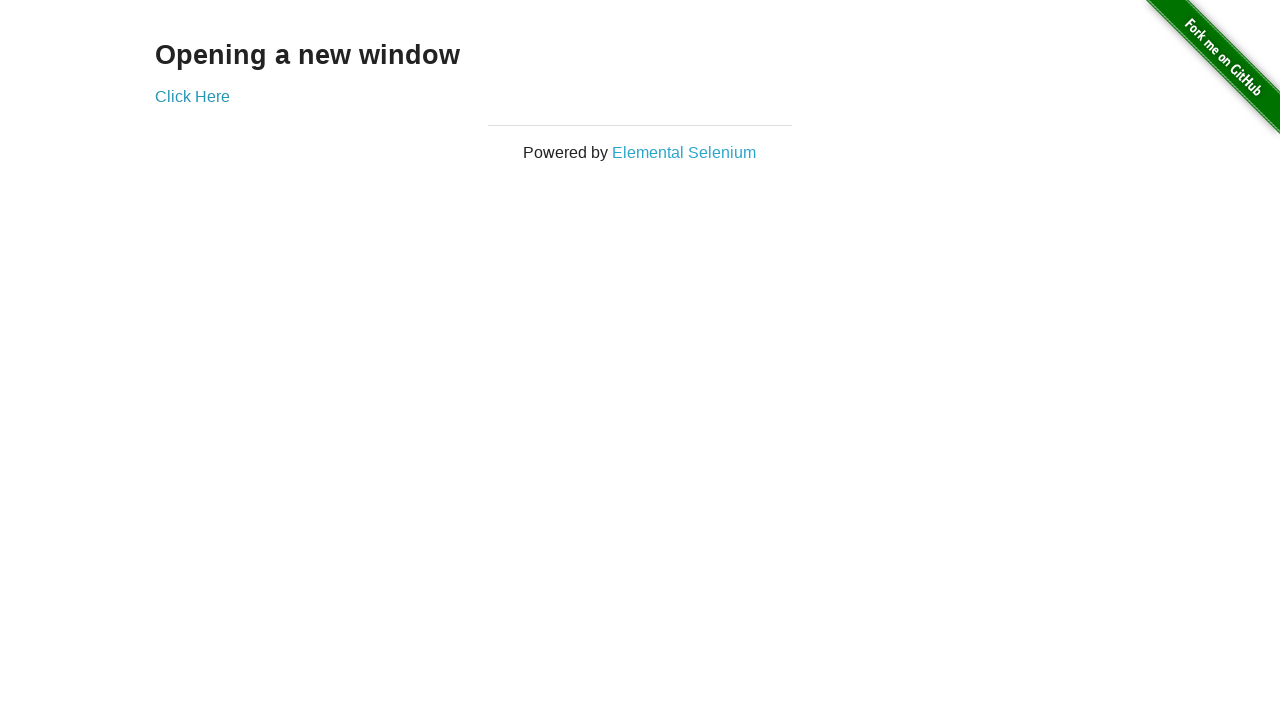

Switched to second window using bring_to_front()
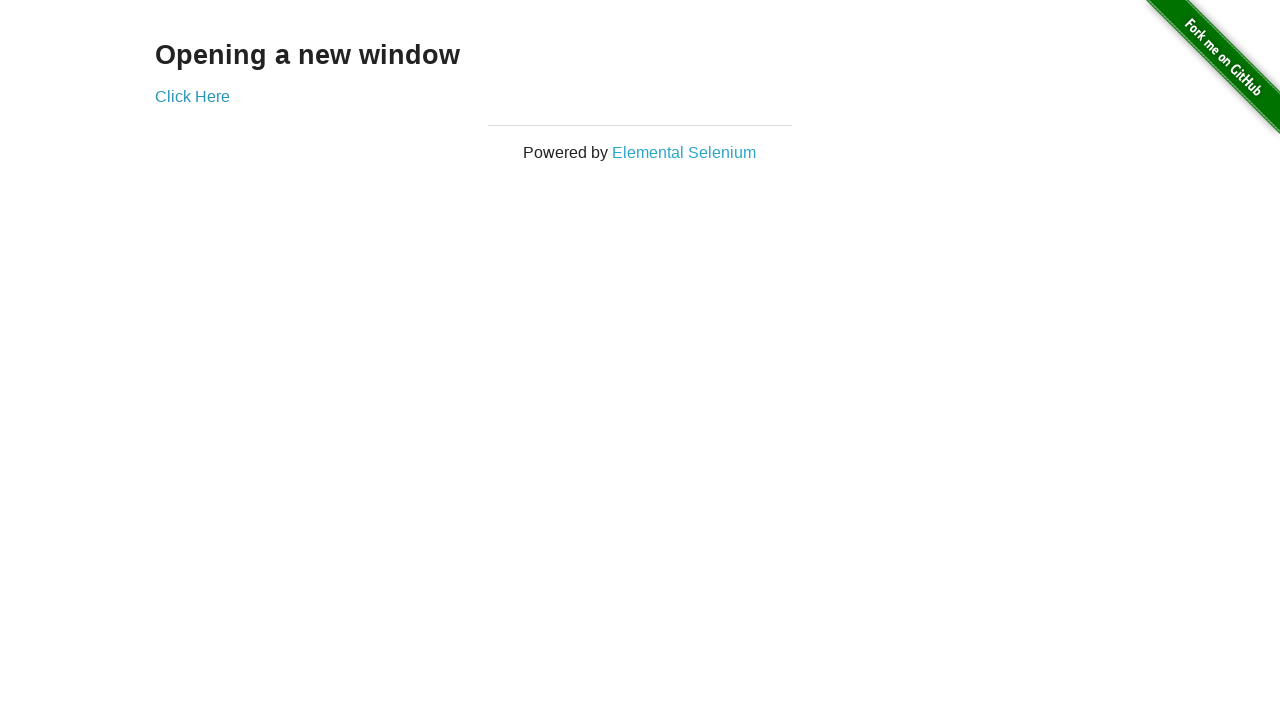

Switched back to first page using bring_to_front()
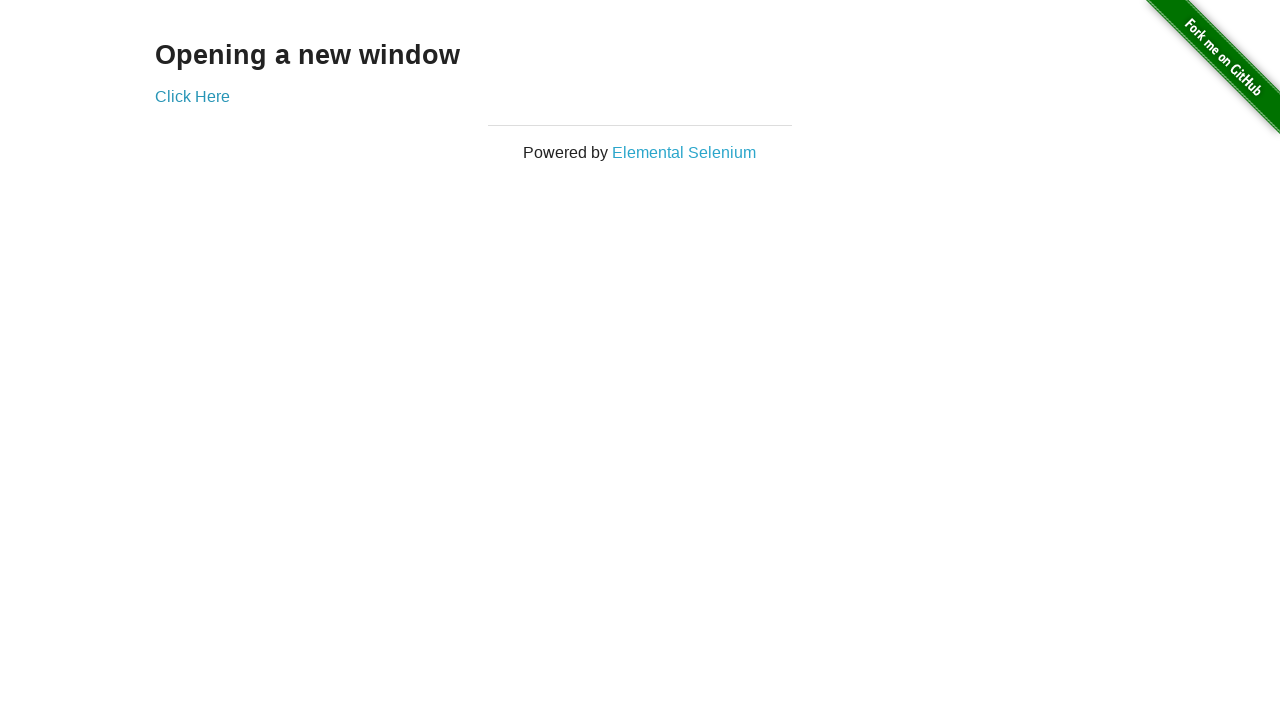

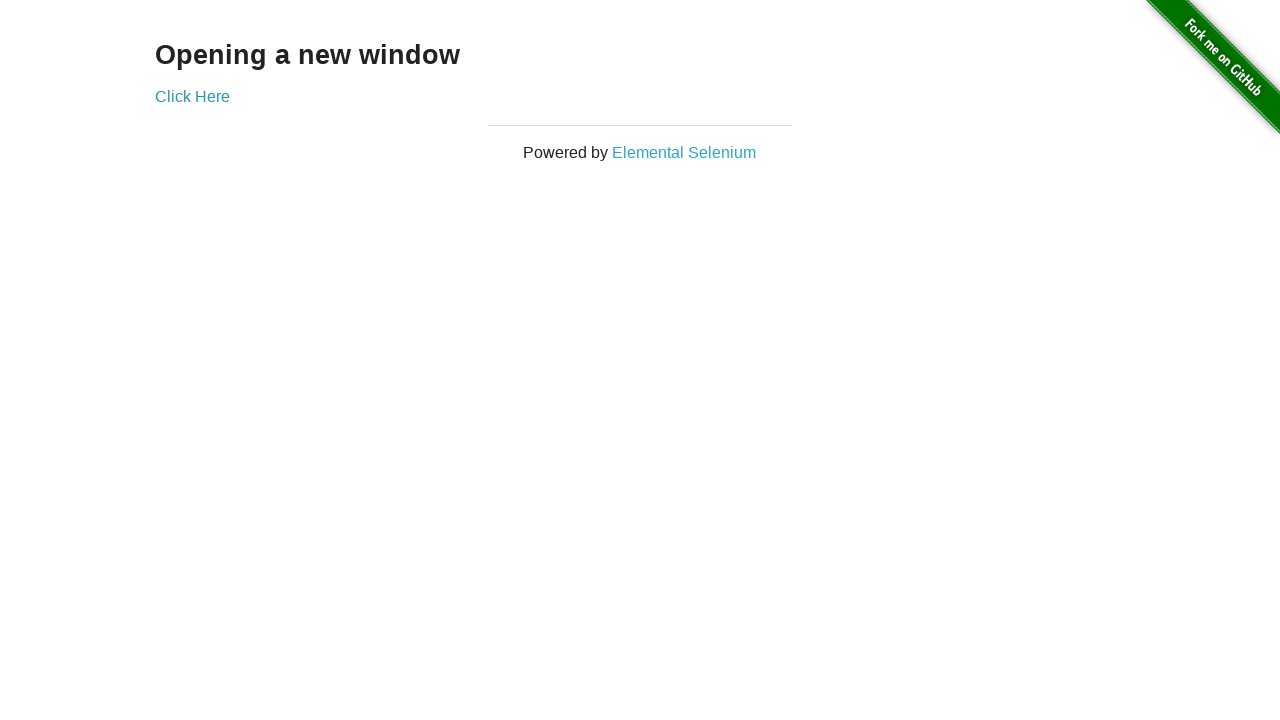